Tests navigation on jQuery UI demo site by clicking on Draggable link, switching to demo iframe to verify content, then navigating to Droppable section

Starting URL: http://jqueryui.com/

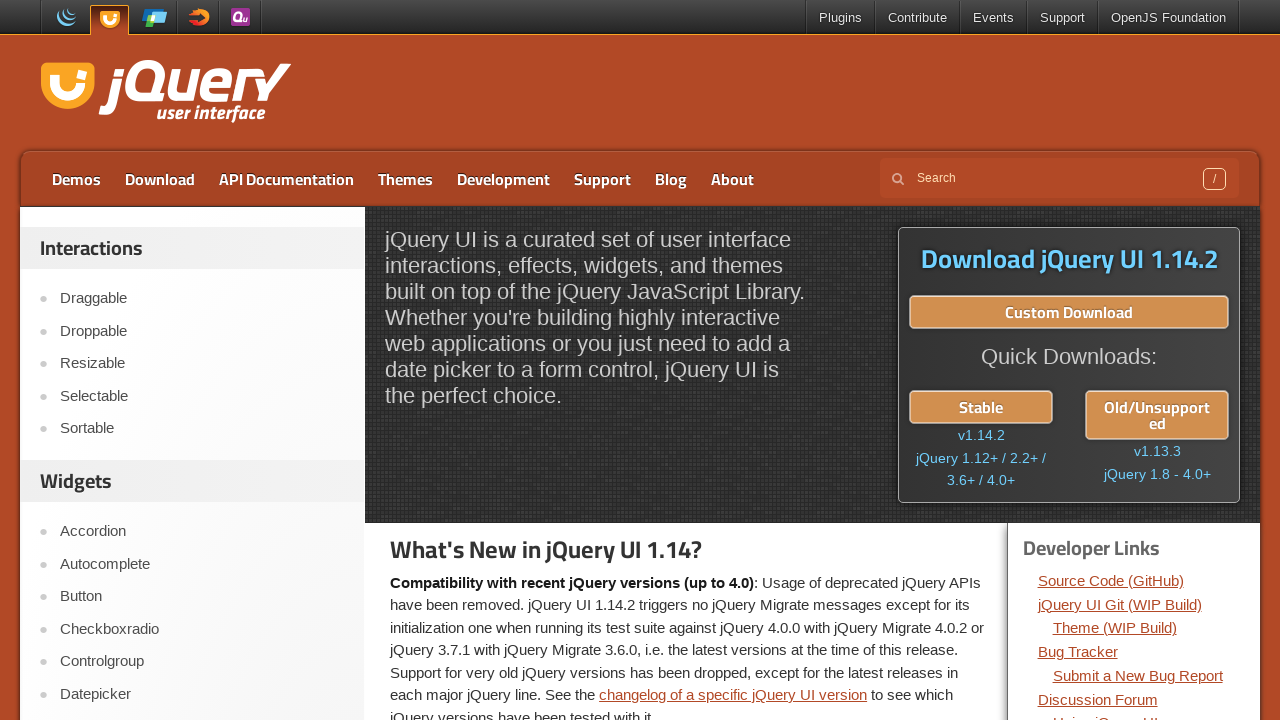

Clicked on Draggable link at (202, 299) on text=Draggable
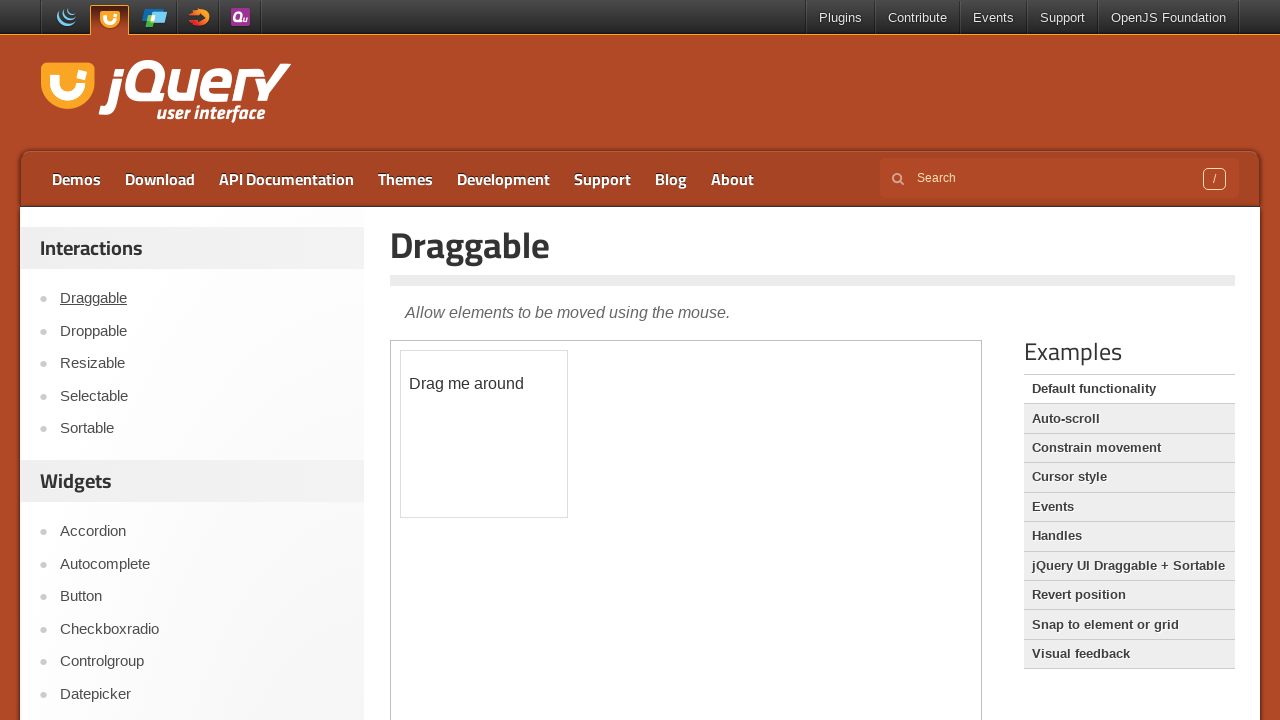

Located demo iframe
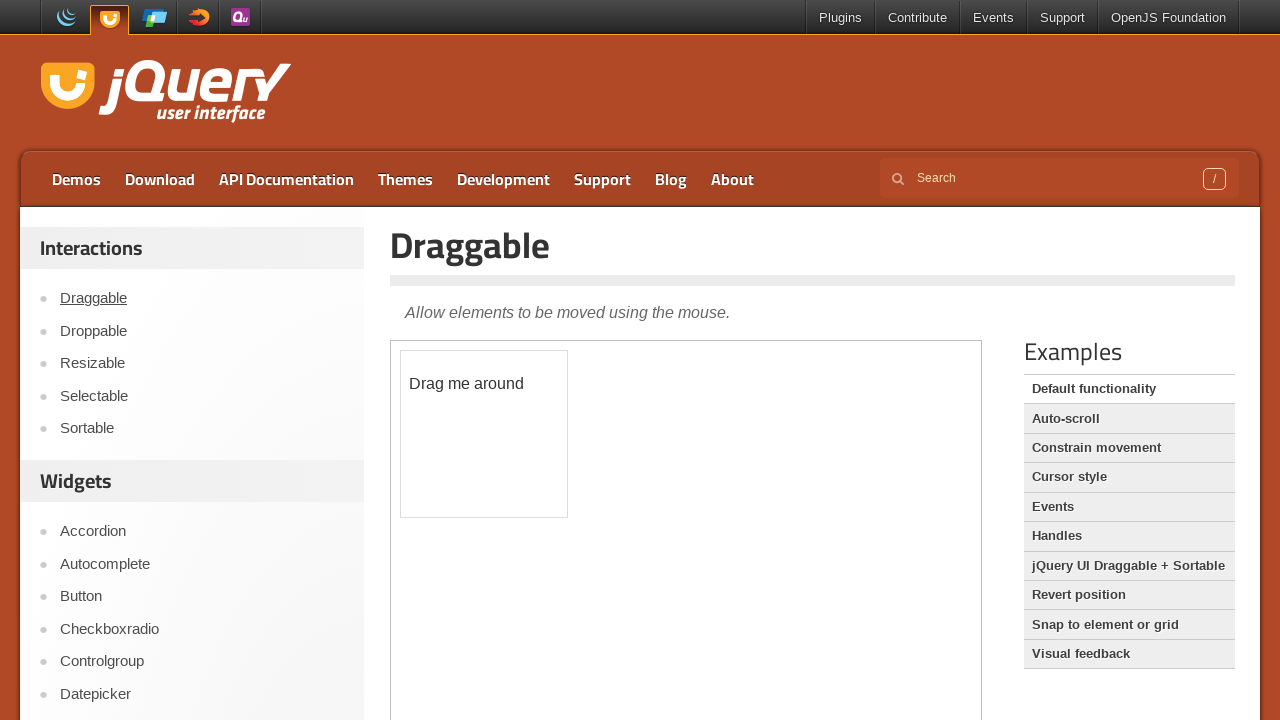

Retrieved text content from paragraph element in demo iframe to verify content loaded
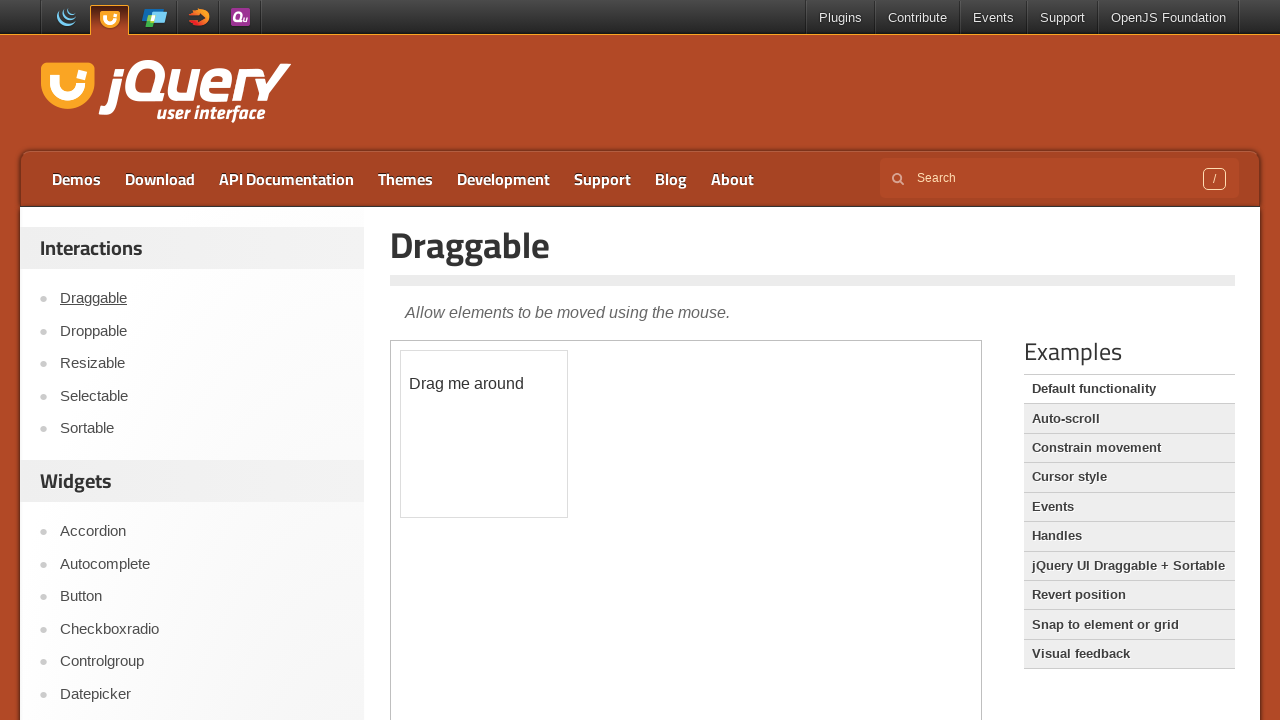

Clicked on Droppable link to navigate to droppable section at (202, 331) on text=Droppable
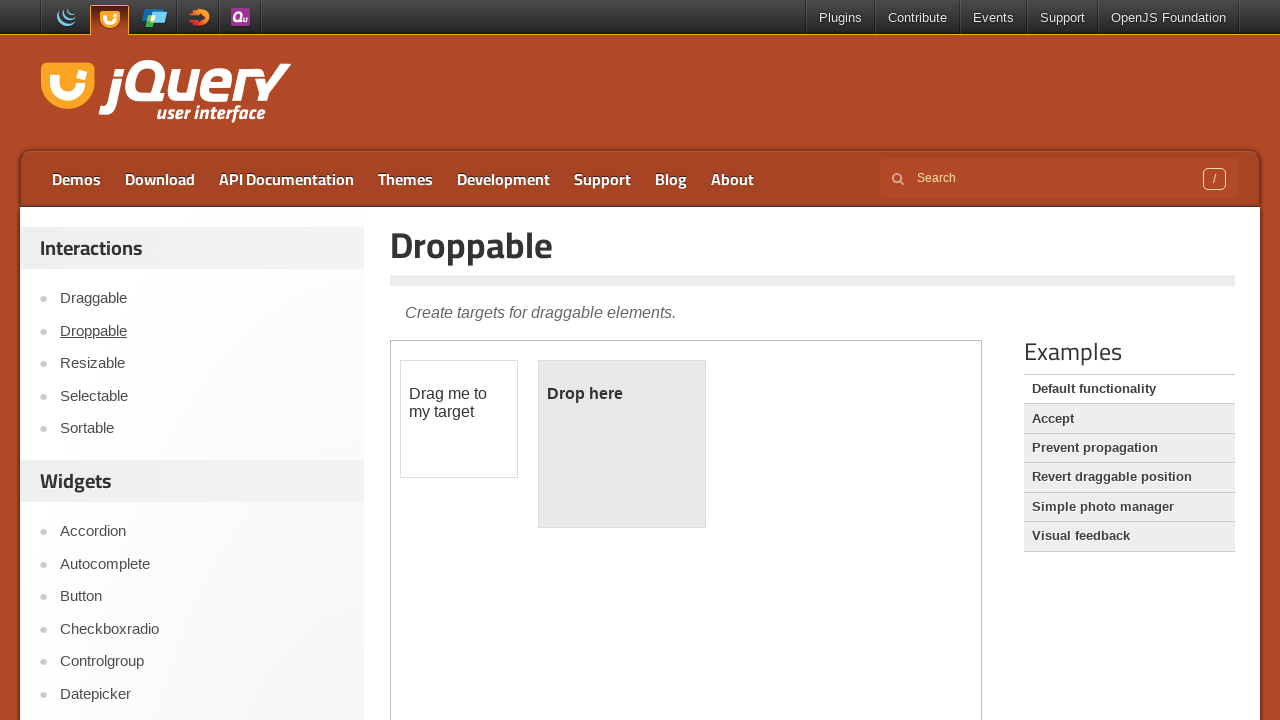

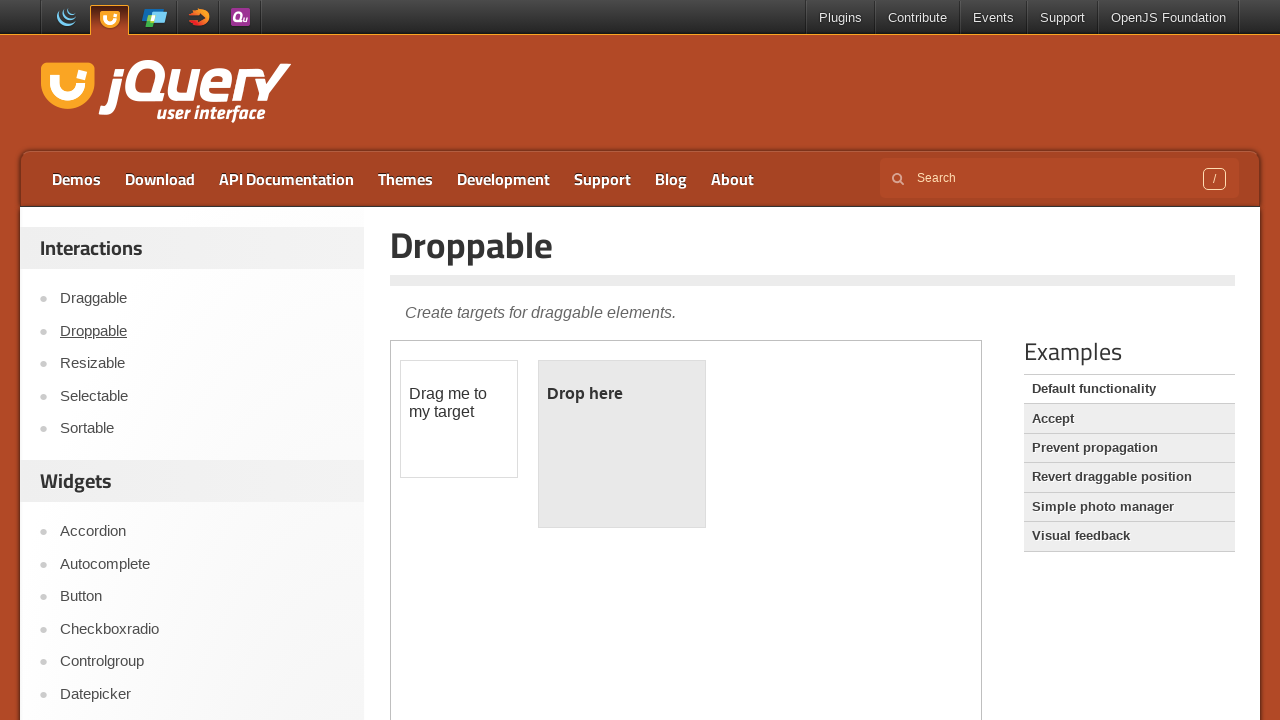